Tests right-click functionality by performing a context click on a button and selecting an option from the context menu

Starting URL: https://demoapps.qspiders.com/ui/button?sublist=0

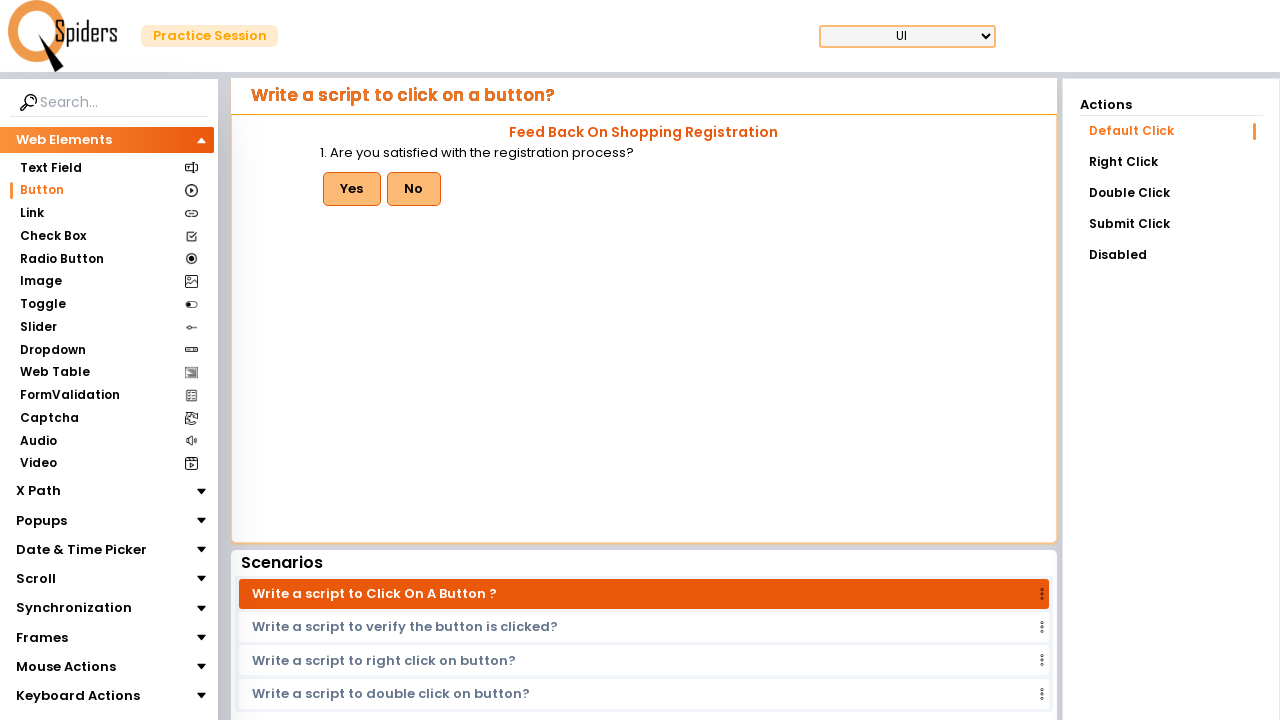

Clicked 'Right Click' link to navigate to right-click demo section at (1171, 162) on text='Right Click'
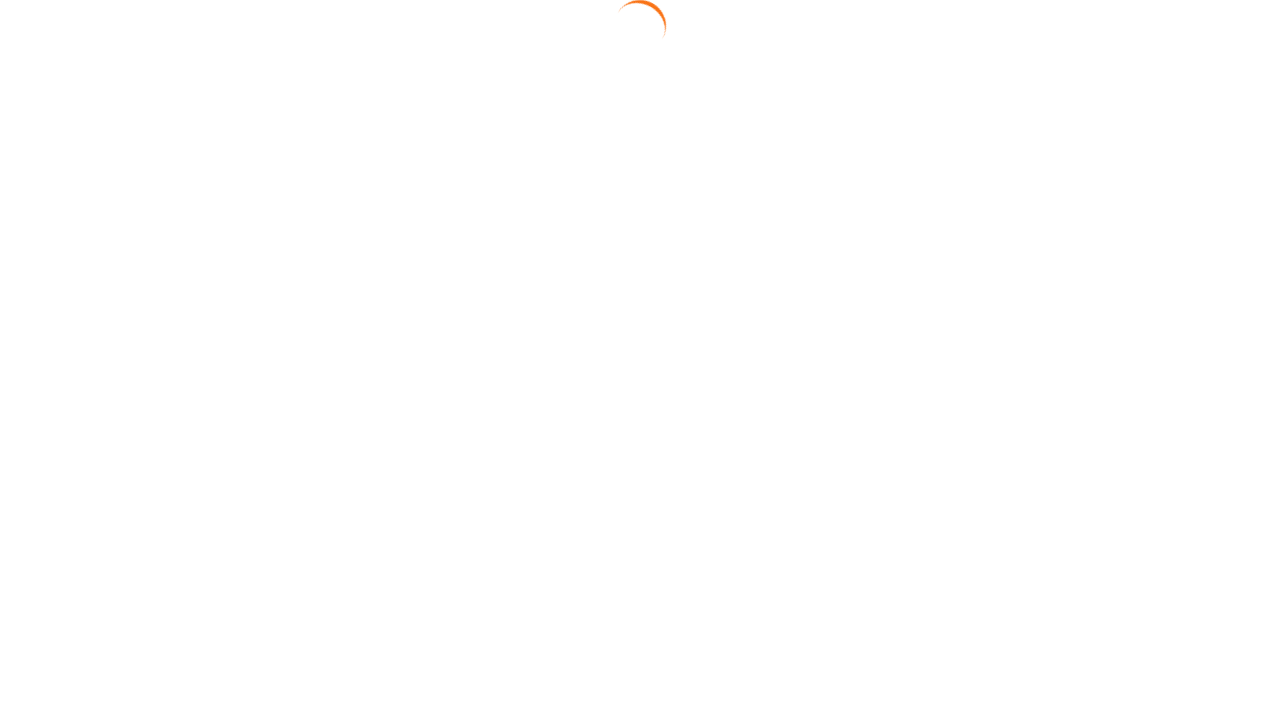

Performed right-click (context click) on the first 'Right Click' button at (378, 189) on xpath=//button[text()='Right Click'][1]
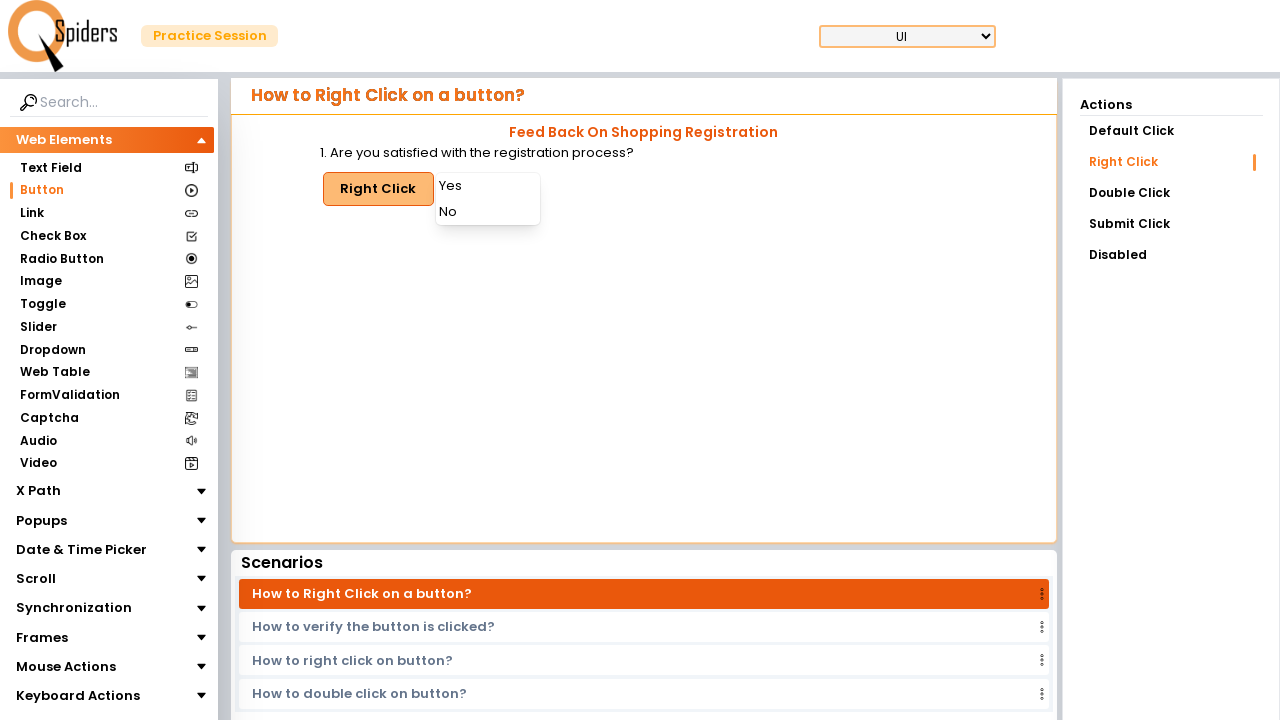

Clicked 'Yes' option from the context menu at (488, 186) on xpath=//div[text()='Yes']
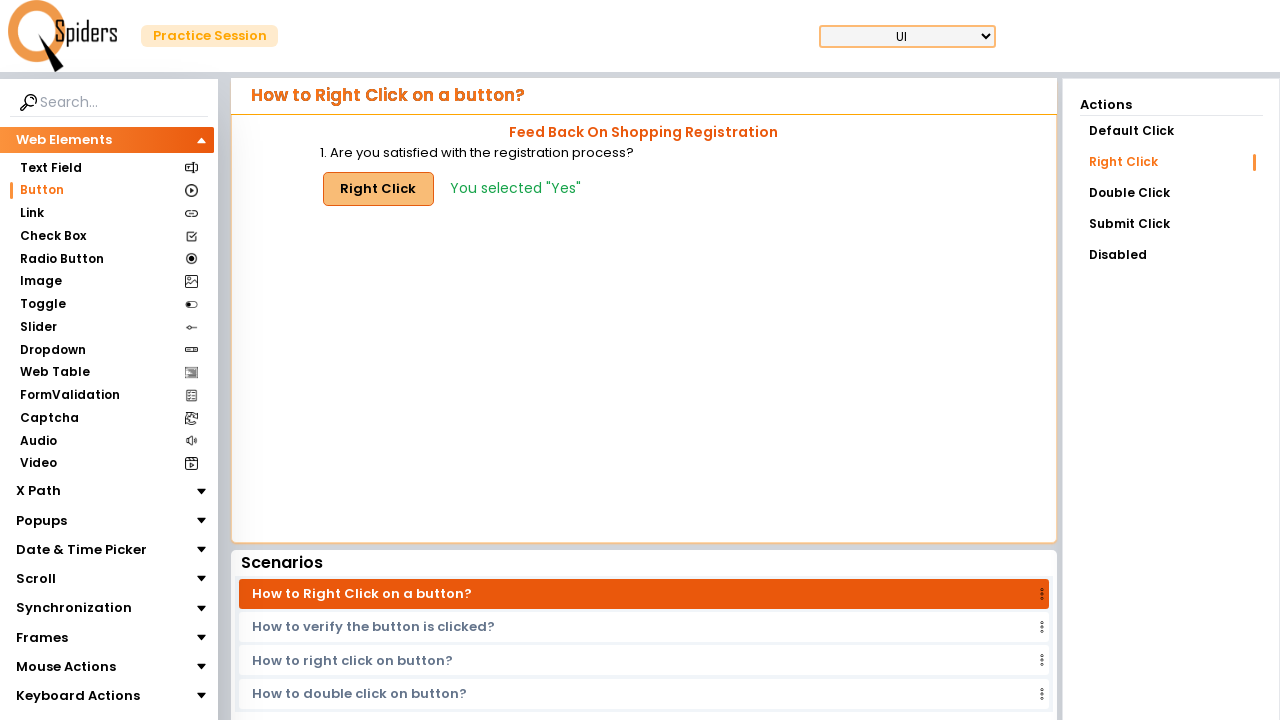

Result message 'You selected "Yes"' appeared
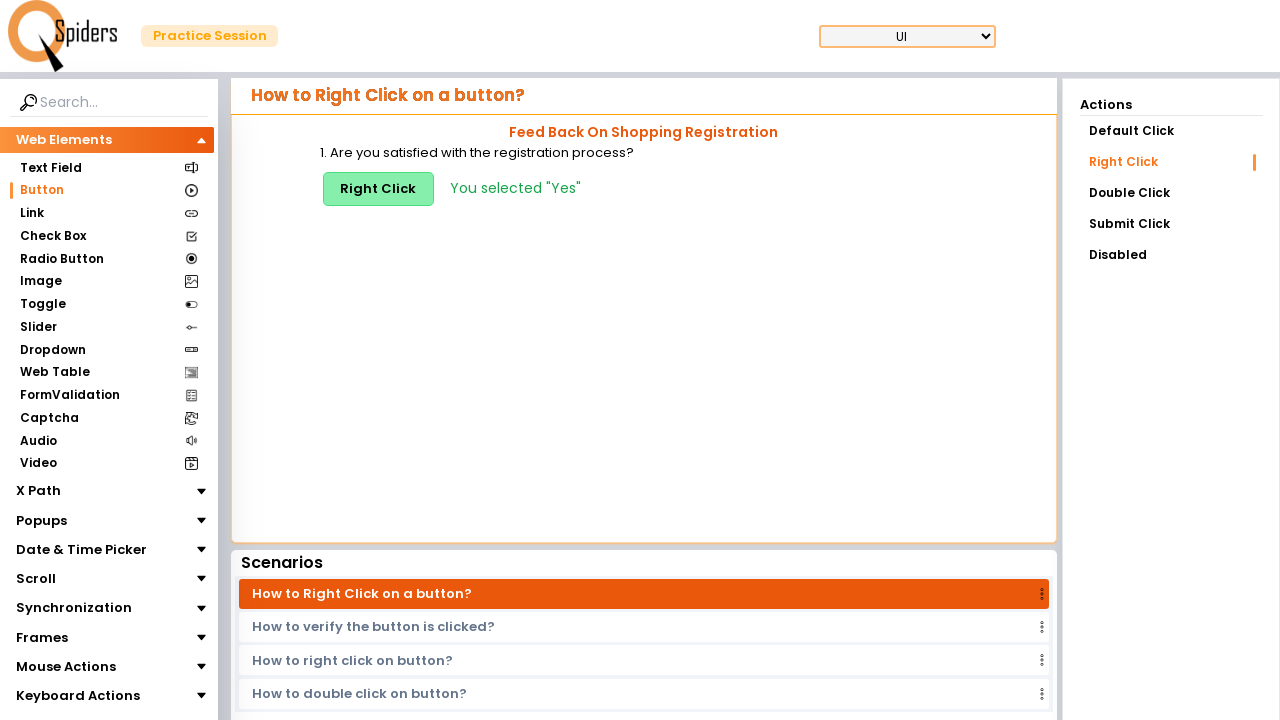

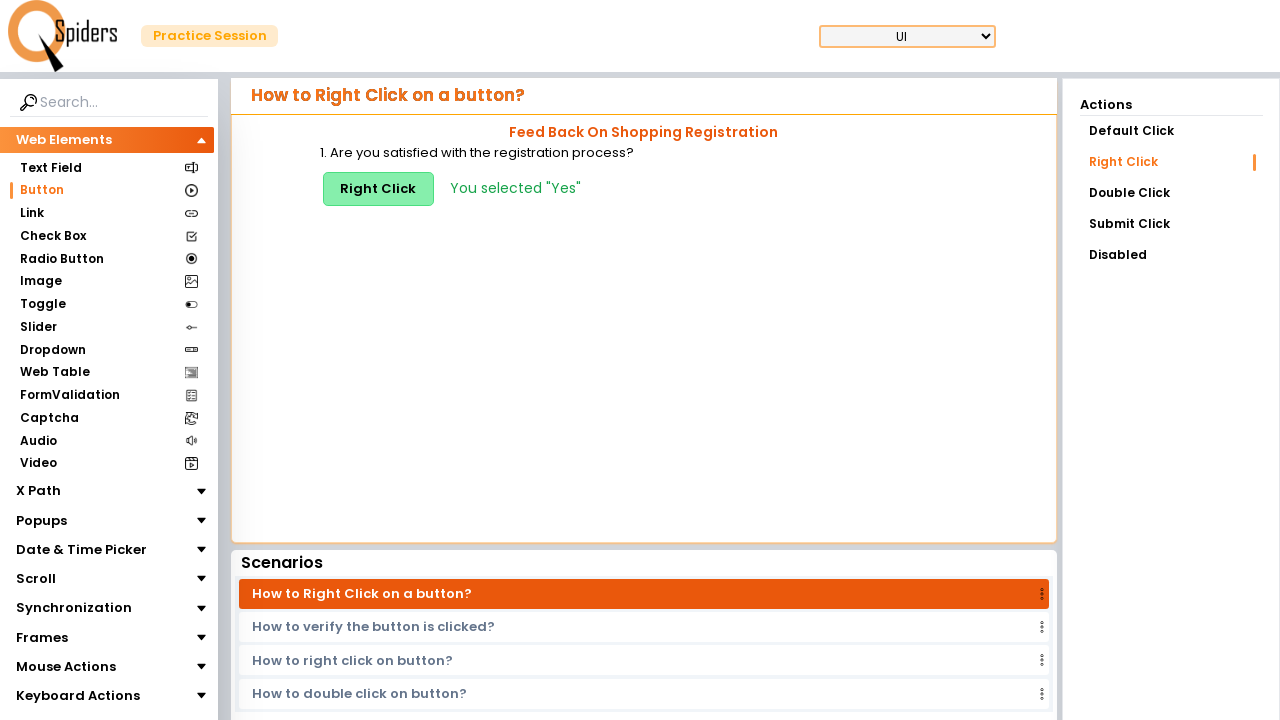